Tests opening multiple tabs/popups and verifying content across different windows

Starting URL: https://rahulshettyacademy.com/AutomationPractice/

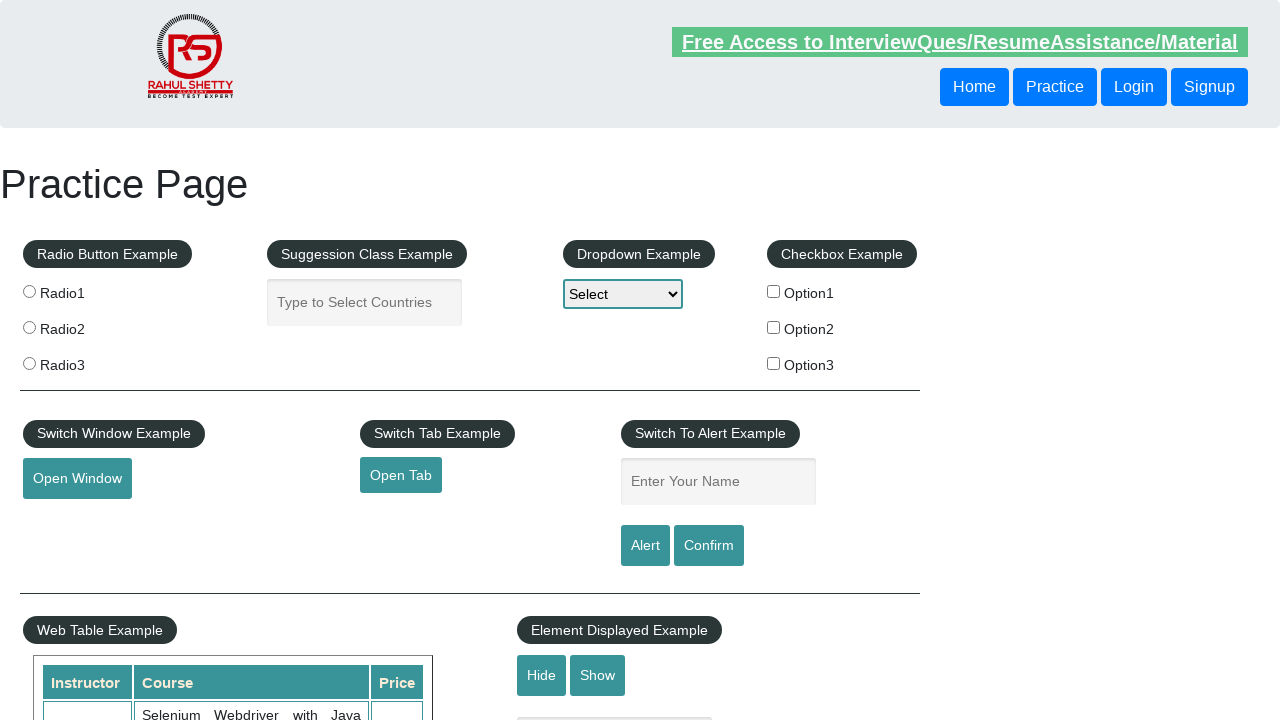

Waited for open tab link to be available
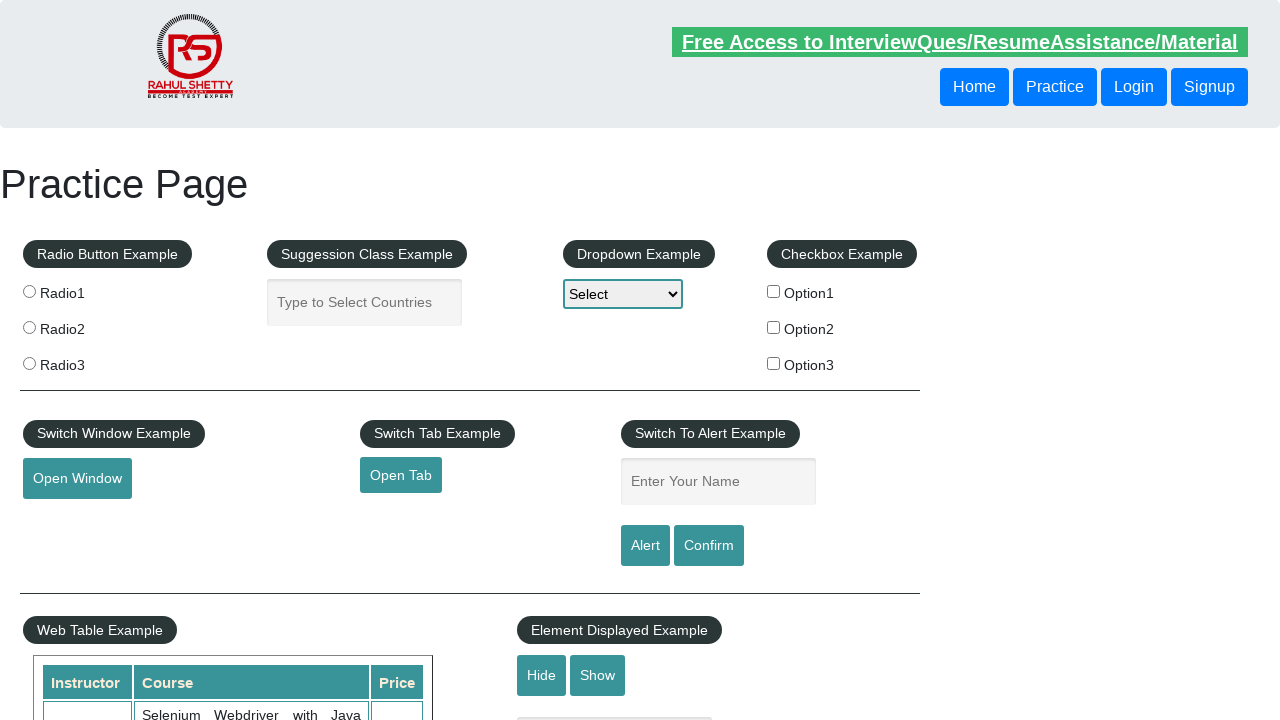

Clicked open tab link and new tab opened at (401, 475) on #opentab
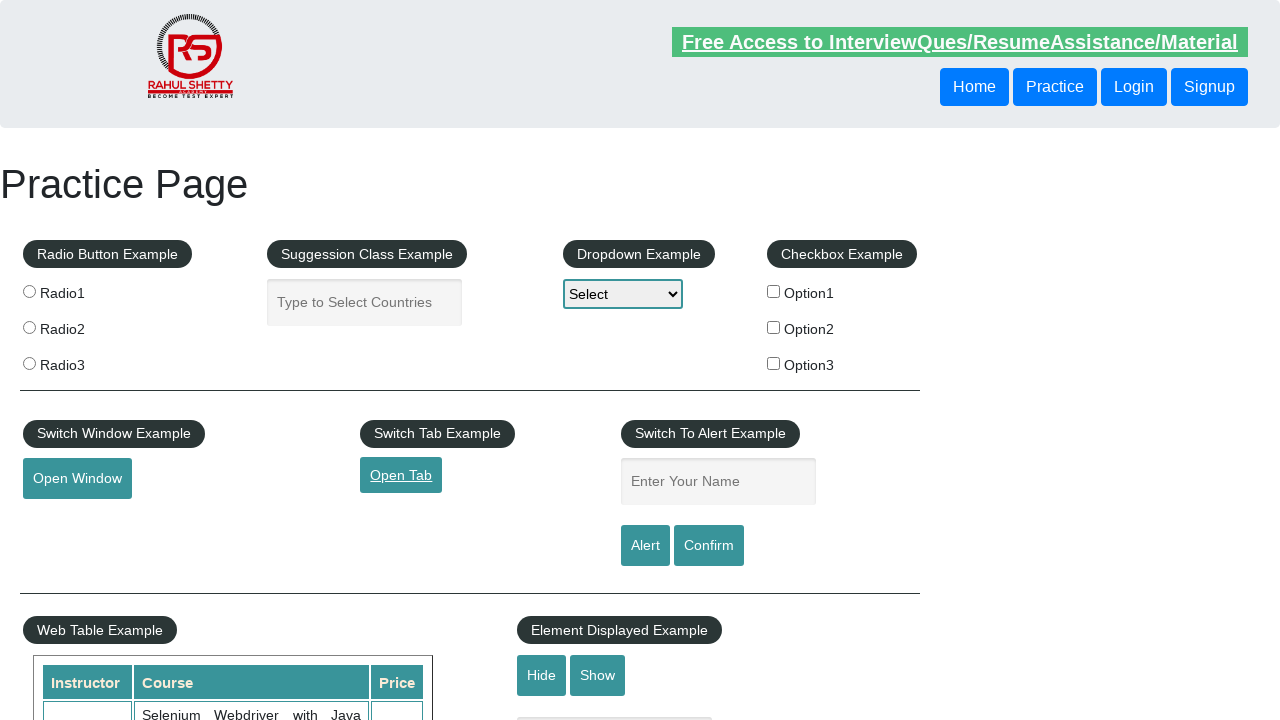

Waited for main button to load in new tab
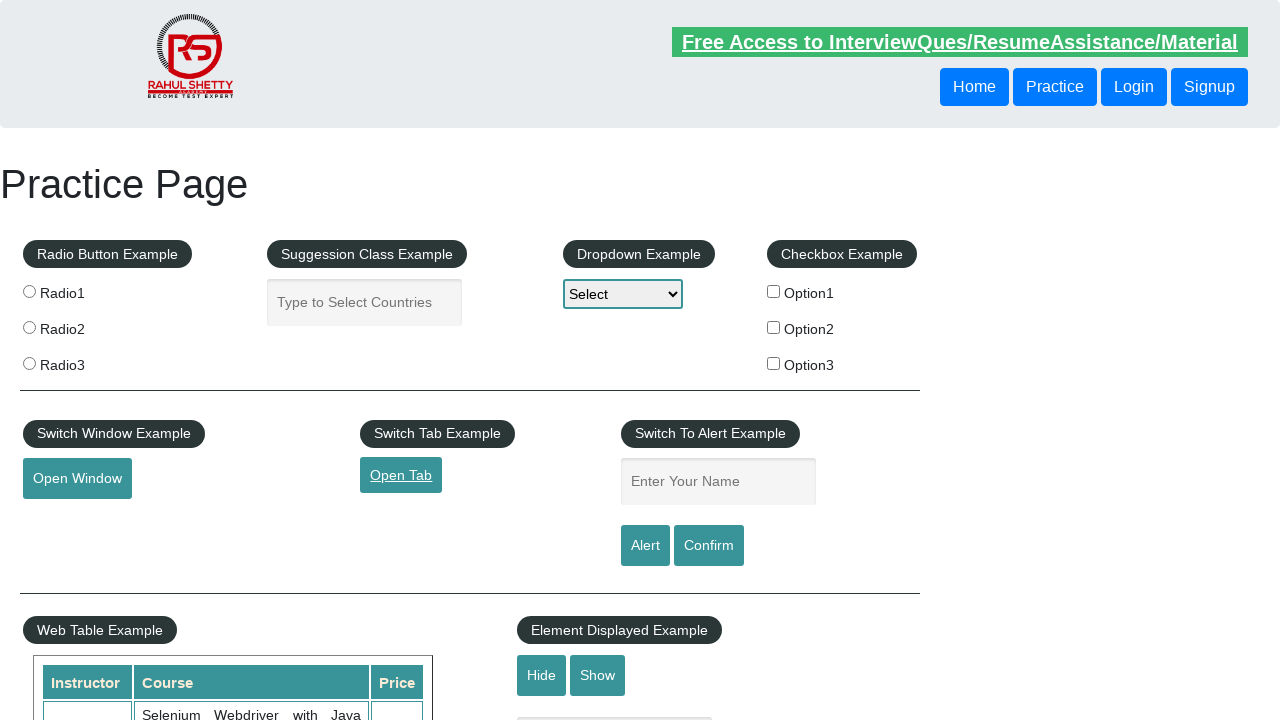

Verified 'Access all our Courses' text in new tab
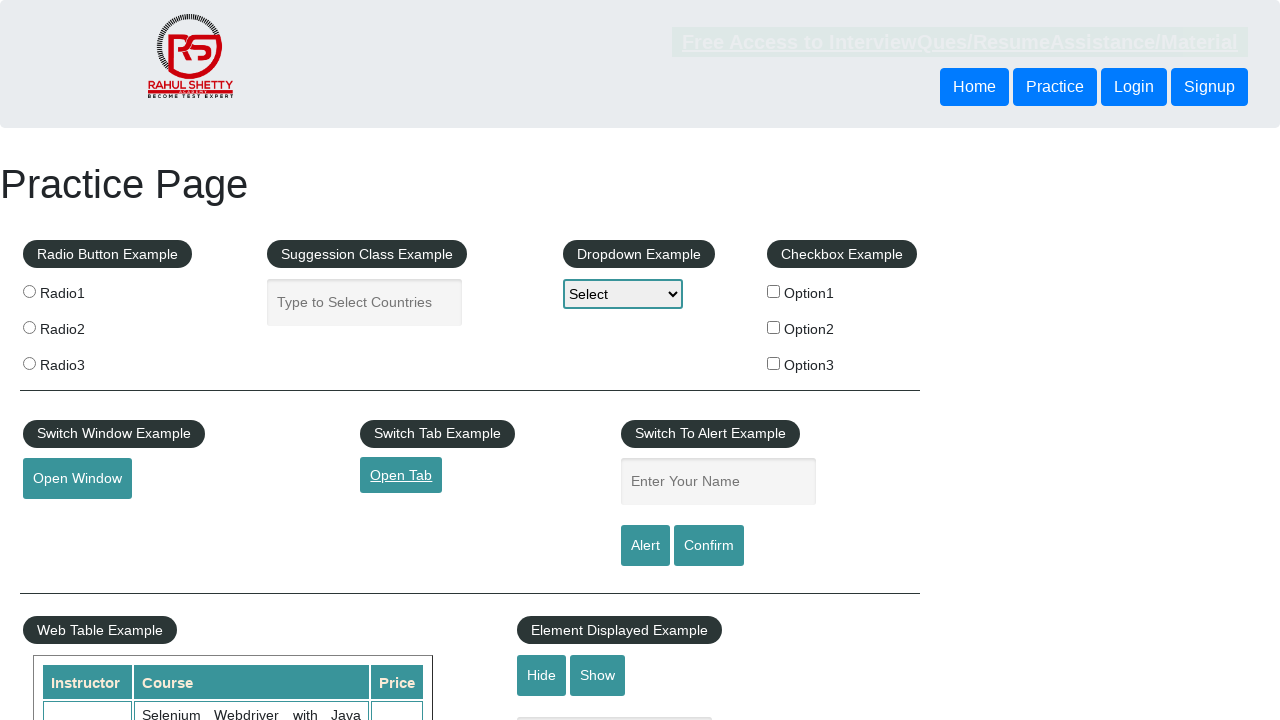

Clicked Open Window button and new window opened at (77, 479) on internal:role=button[name="Open Window"i]
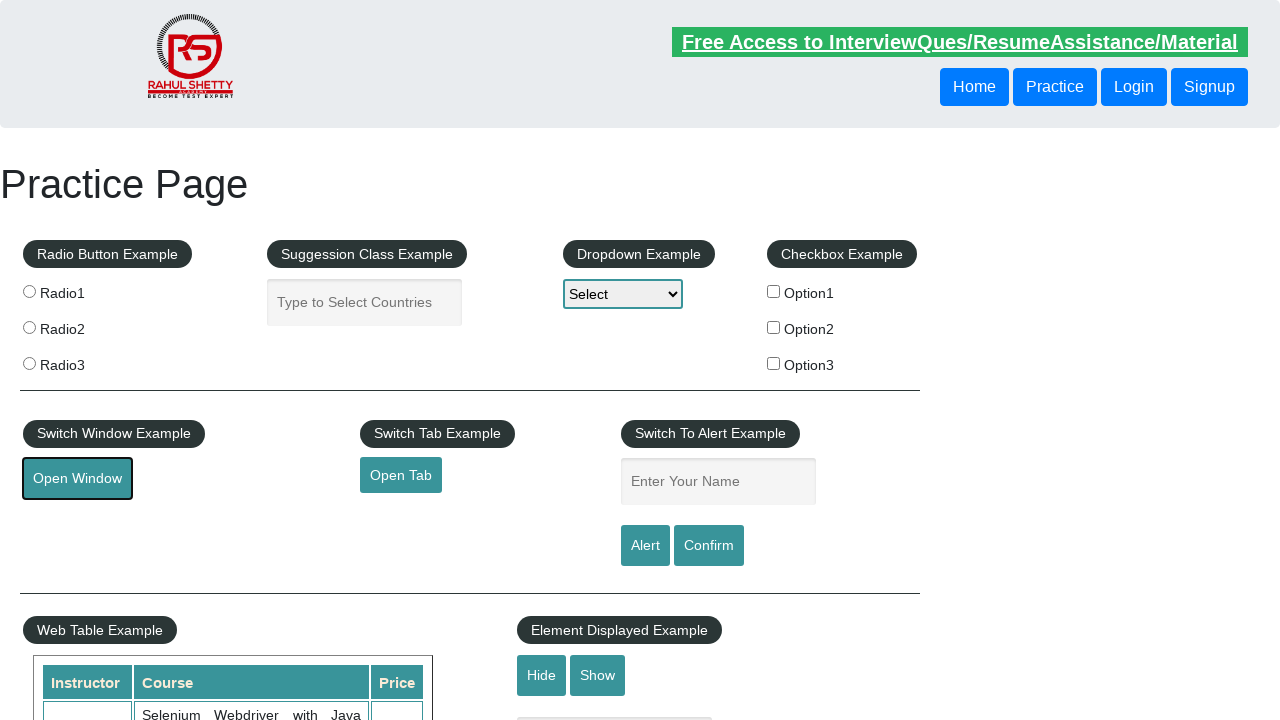

Waited for main button to load in new window
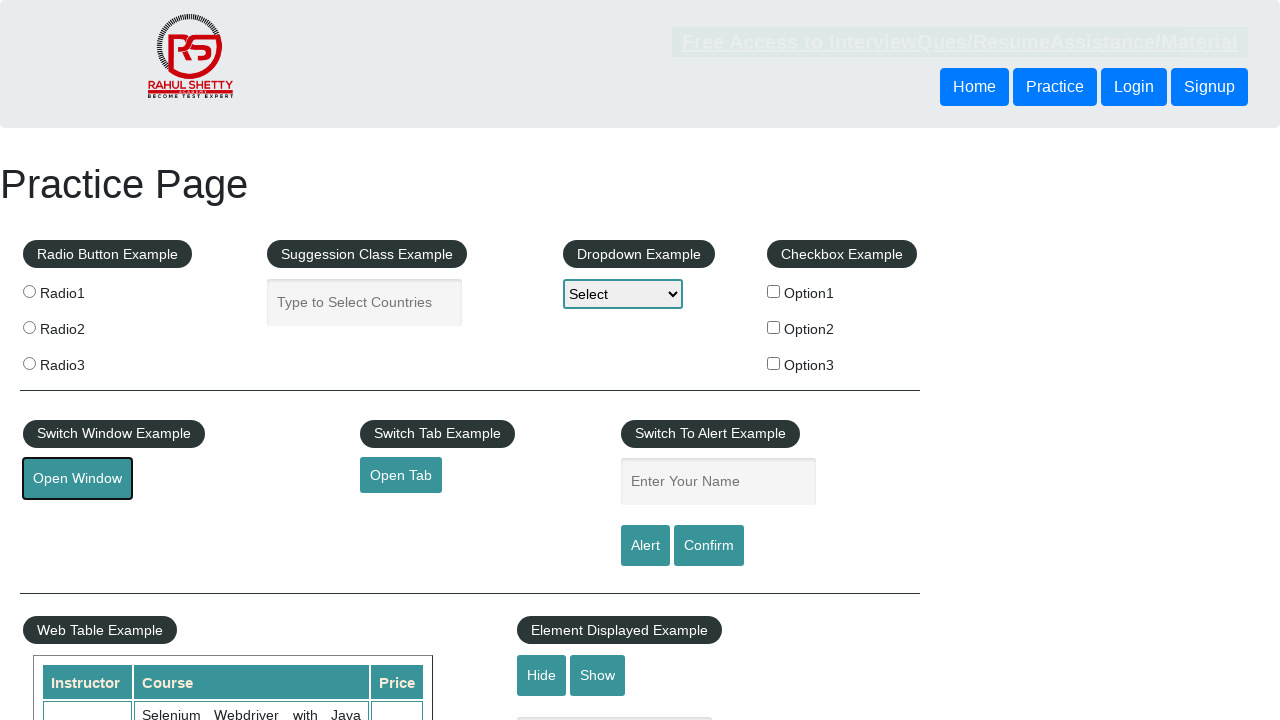

Verified 'Access all our Courses' text in new window
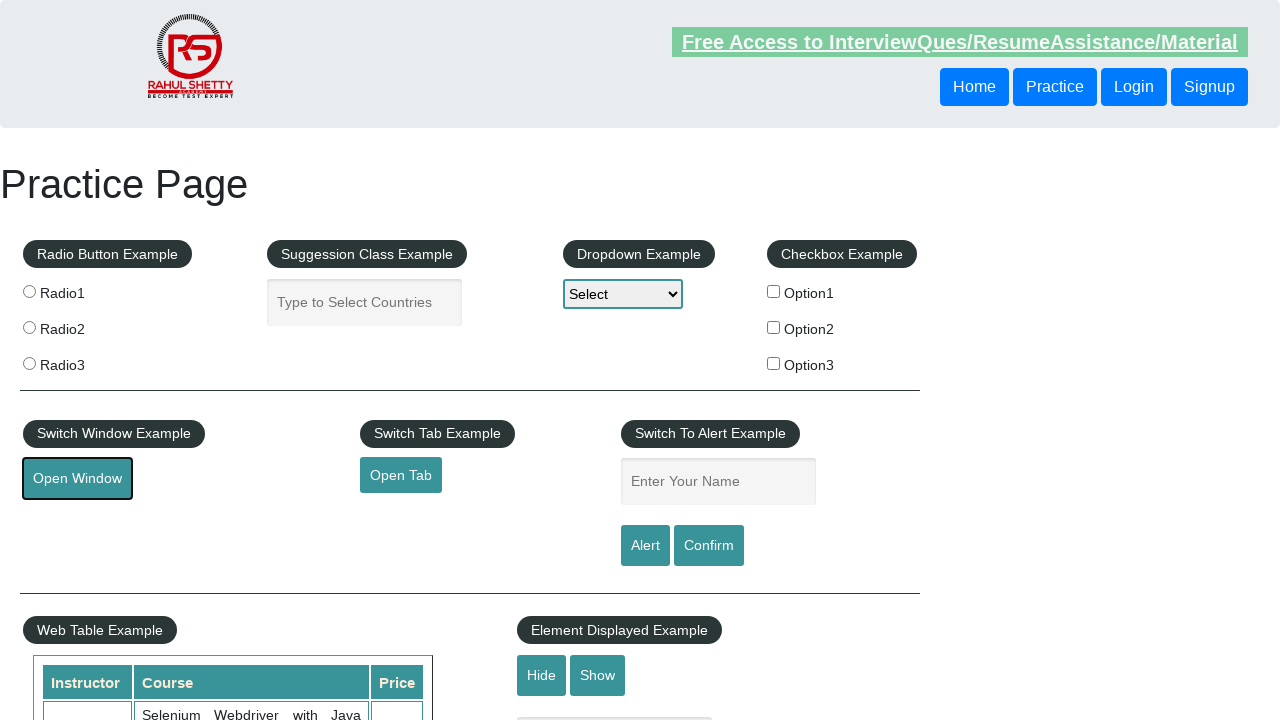

Verified 'Switch Tab Example' text in original page
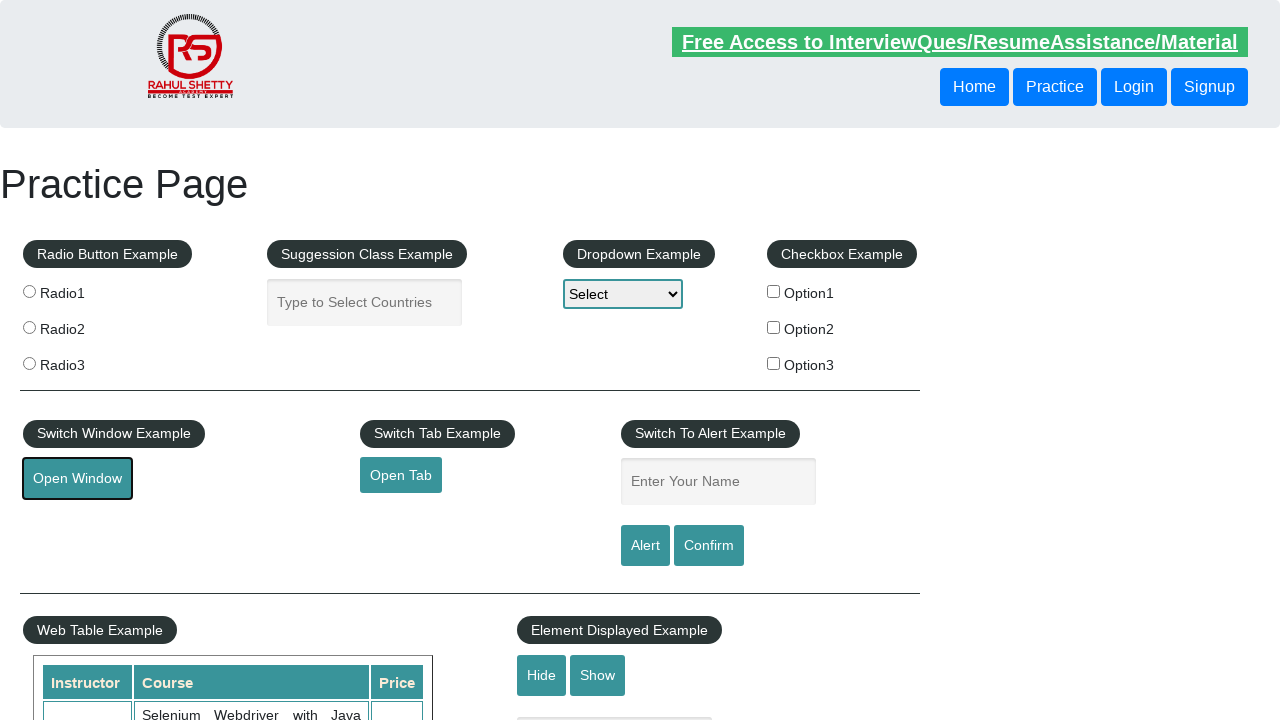

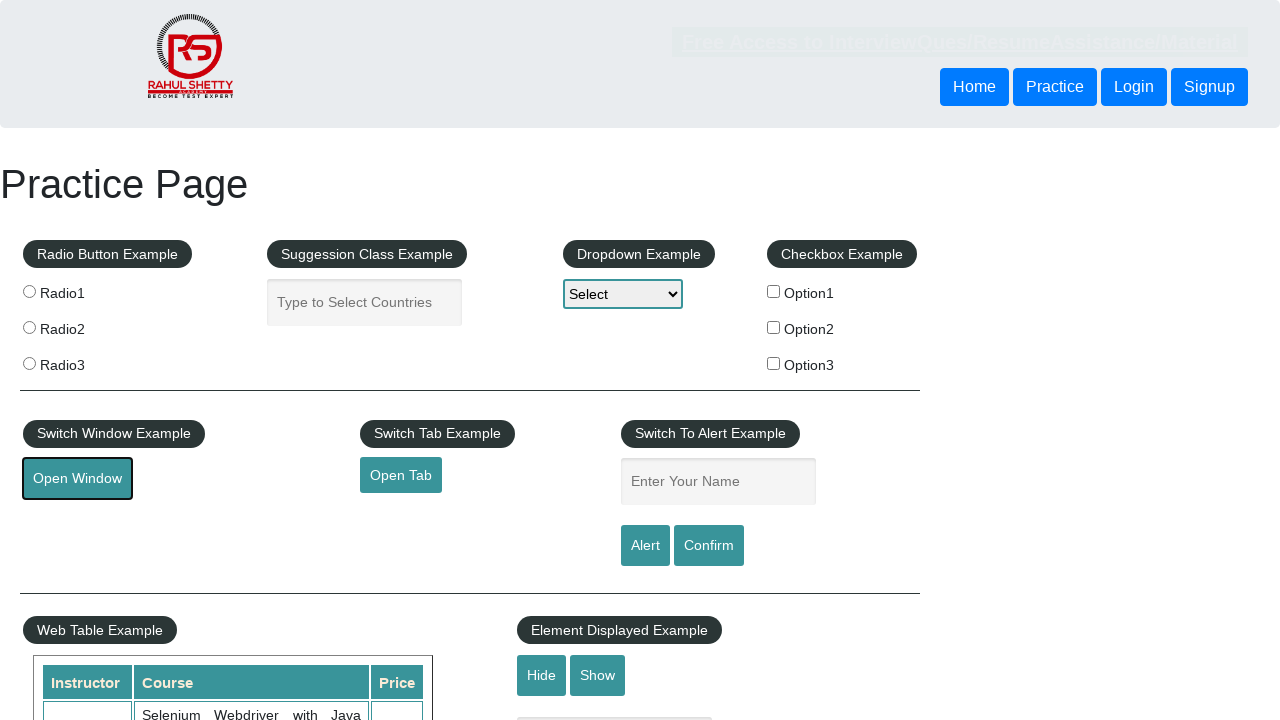